Navigates to the GetCalley homepage and verifies the page loads in mobile viewport dimensions

Starting URL: https://www.getcalley.com/

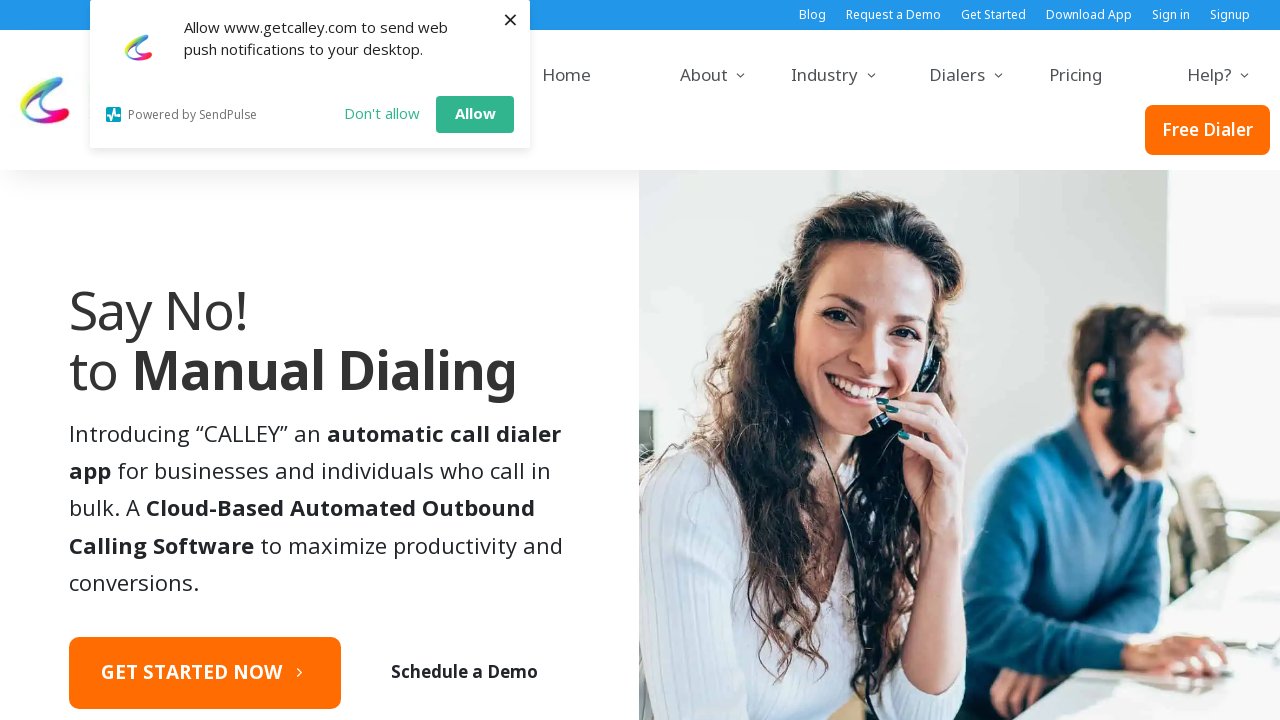

Set mobile viewport dimensions to 375x667
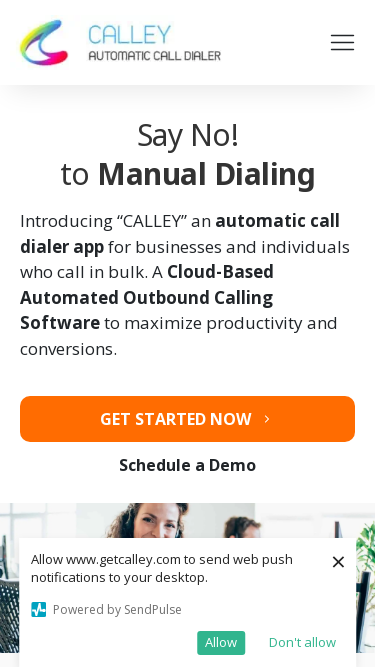

GetCalley homepage loaded with networkidle state
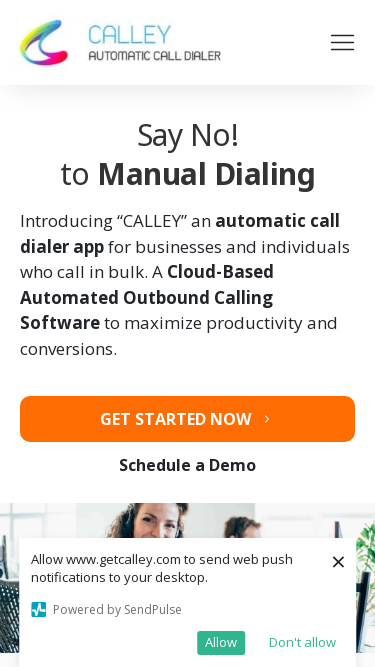

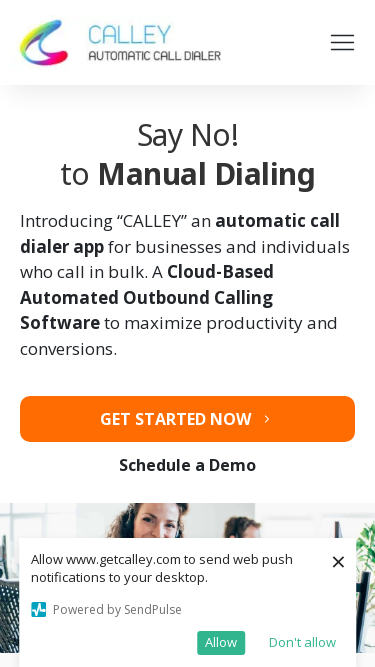